Tests the footer quick links navigation by clicking on Store, Men, Women, Cart, and Accessories links.

Starting URL: https://atid.store/about/

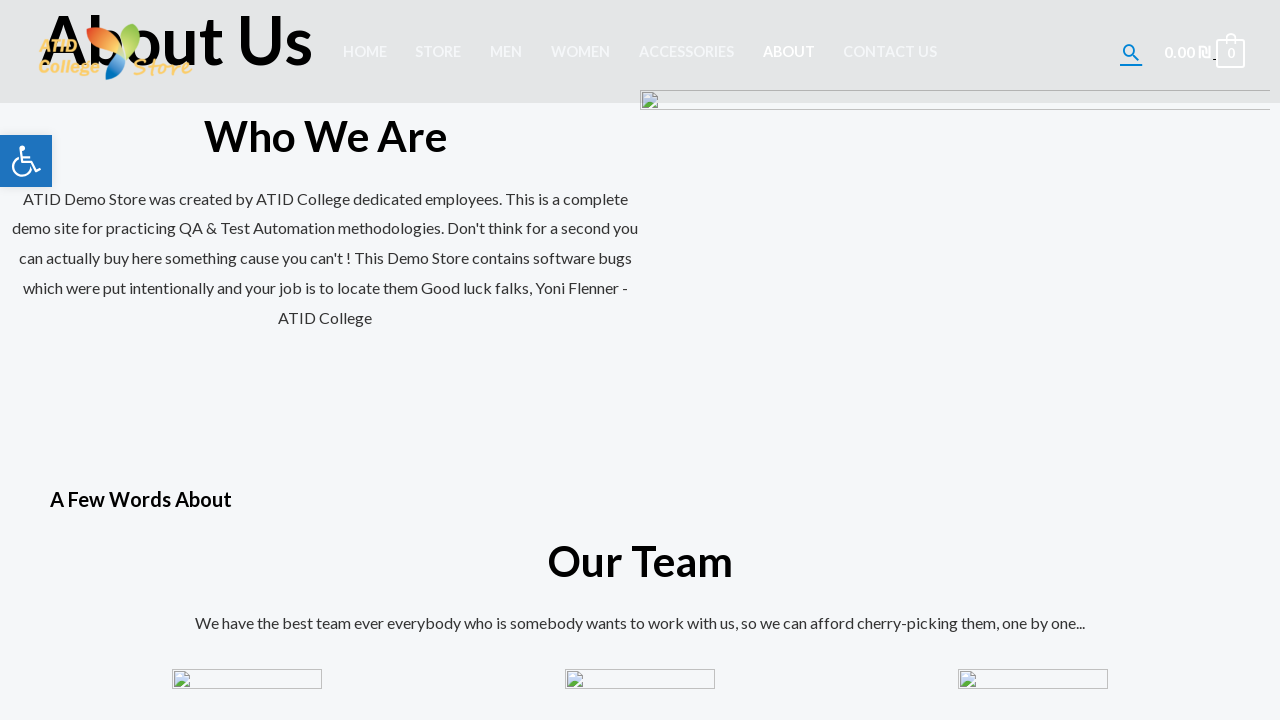

Clicked Store link in footer quick links at (62, 461) on xpath=//body/div[@id='page']/footer[@id='colophon']/div[1]/div[1]/div[1]/div[1]/
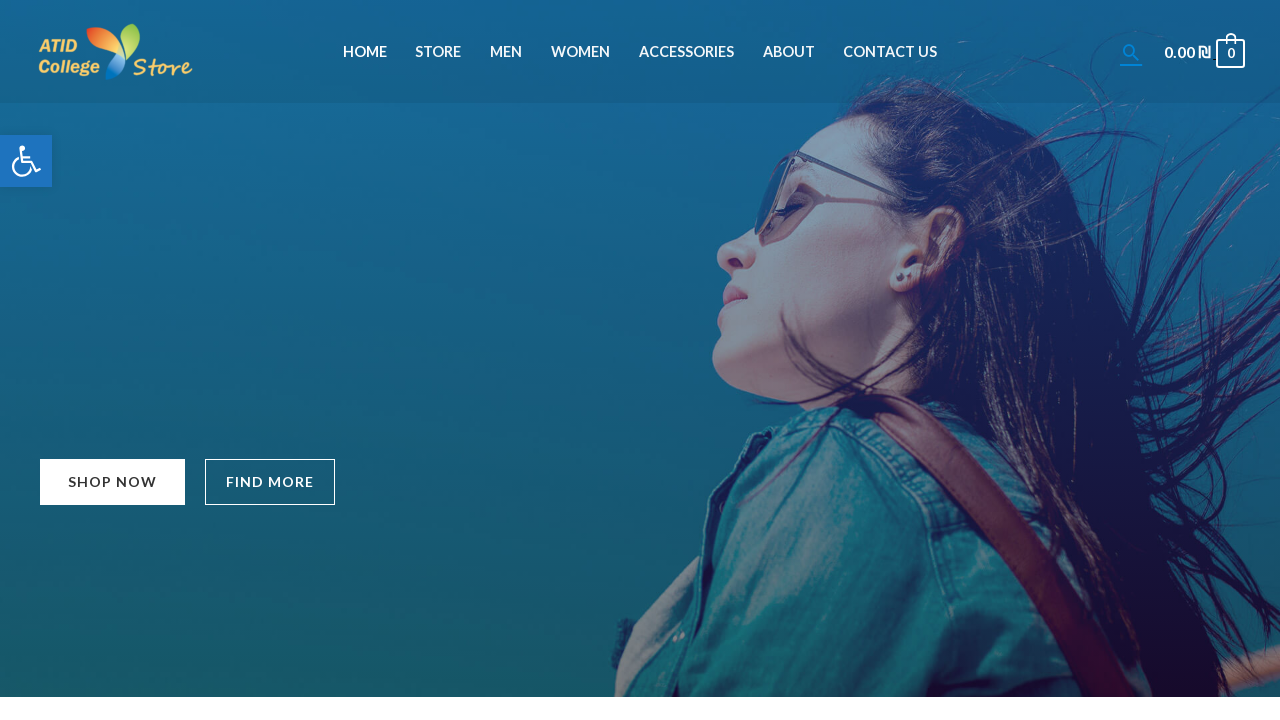

Clicked Men link in footer quick links at (62, 491) on xpath=//body/div[@id='page']/footer[@id='colophon']/div[1]/div[1]/div[1]/div[1]/
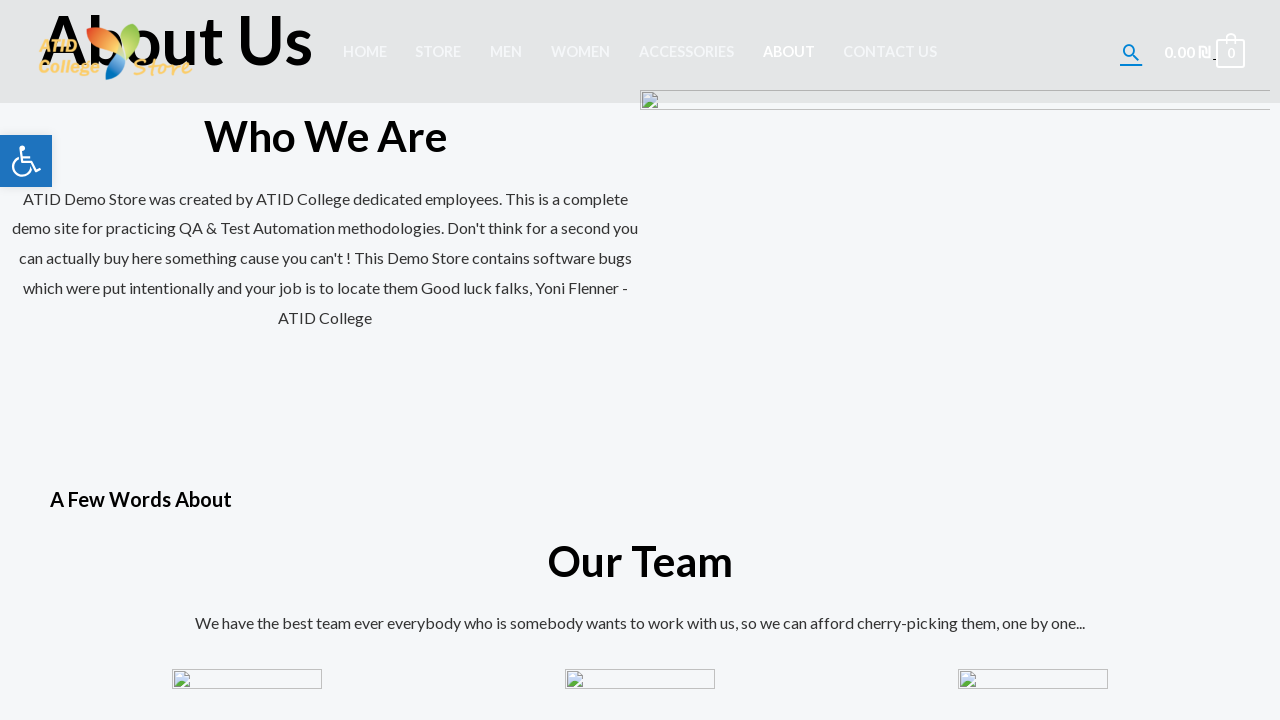

Clicked Cart link in footer quick links at (56, 520) on xpath=//a[contains(text(),'Cart')]
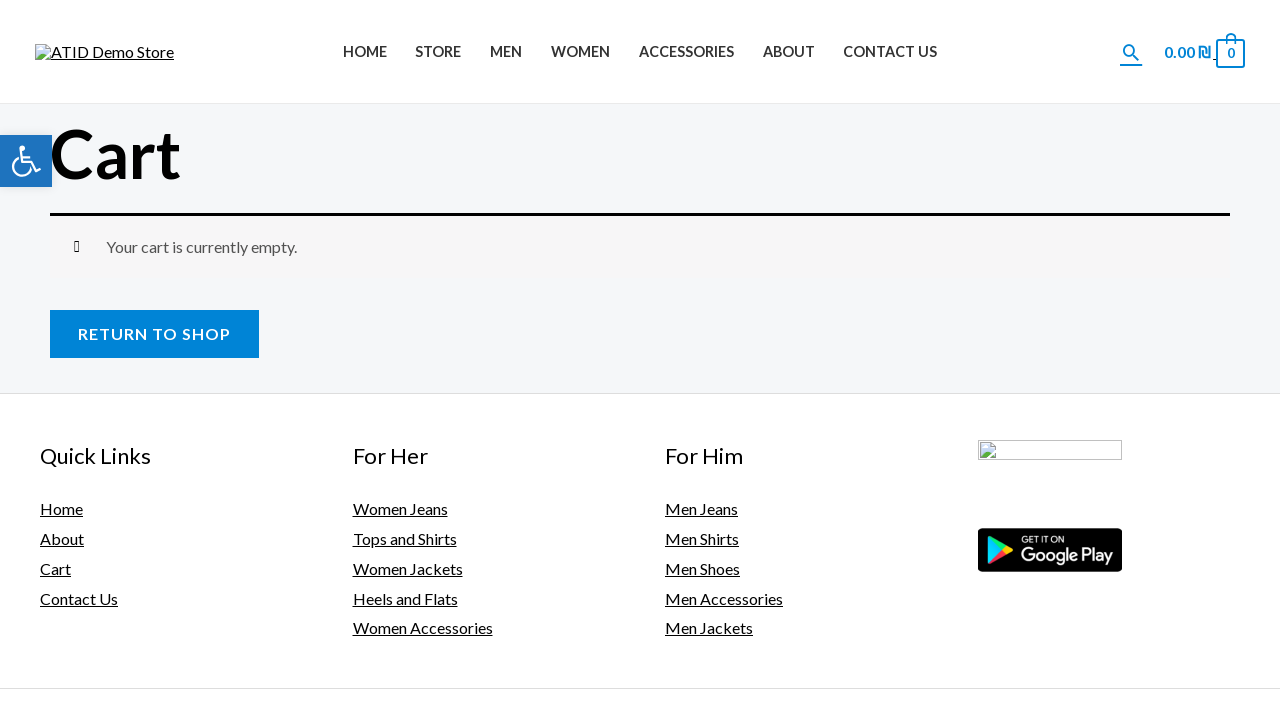

Clicked Accessories link in footer quick links at (79, 598) on xpath=//body/div[@id='page']/footer[@id='colophon']/div[1]/div[1]/div[1]/div[1]/
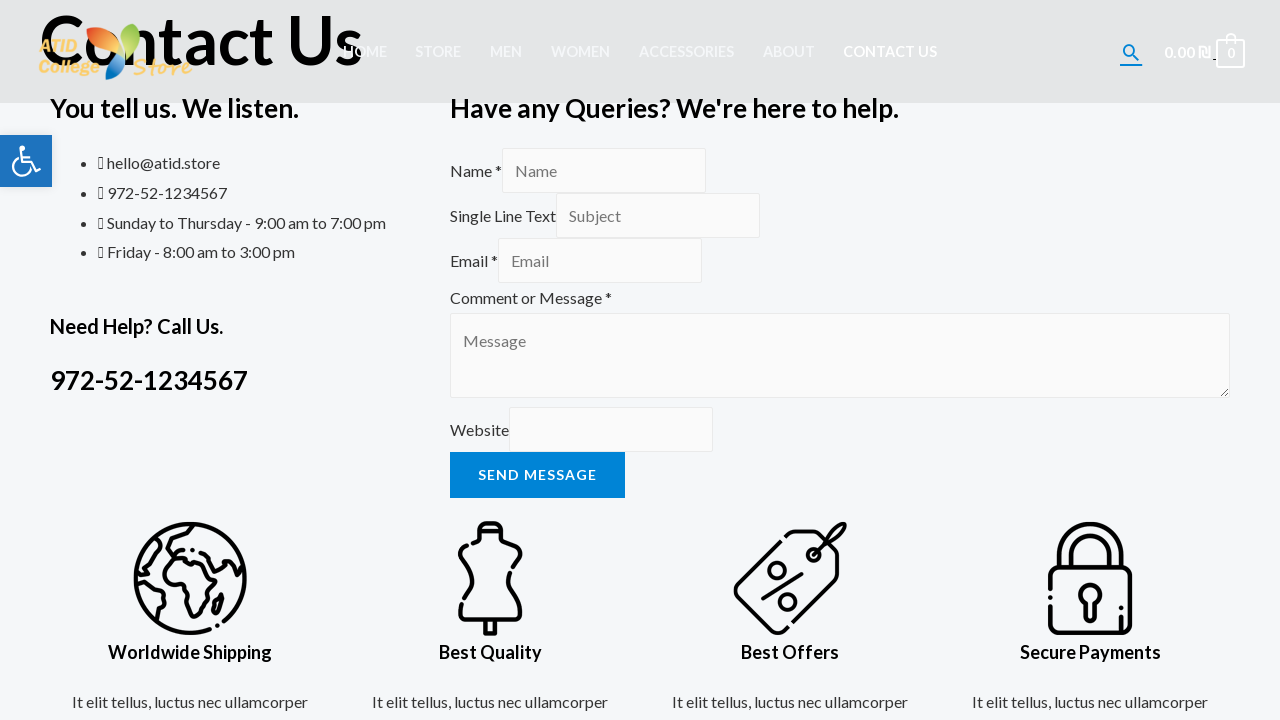

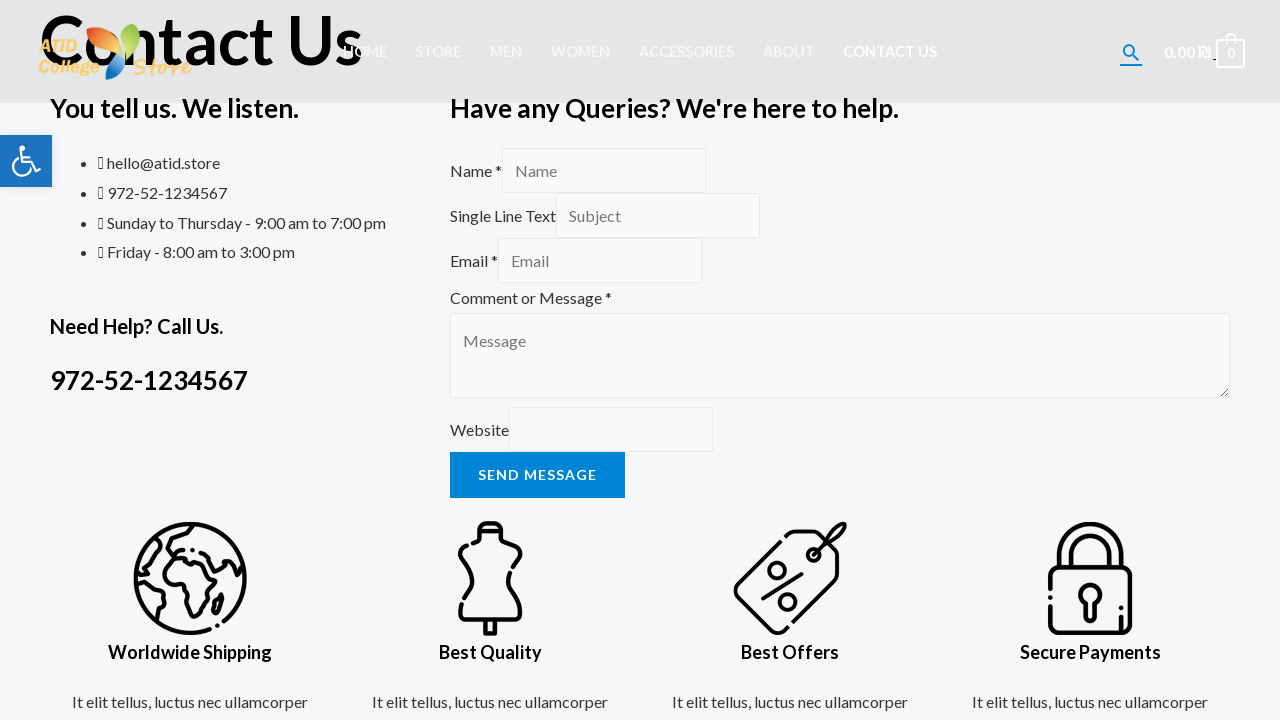